Tests mobile phone payment form by entering a phone number in the input field

Starting URL: https://next.privat24.ua/mobile/?lang=en

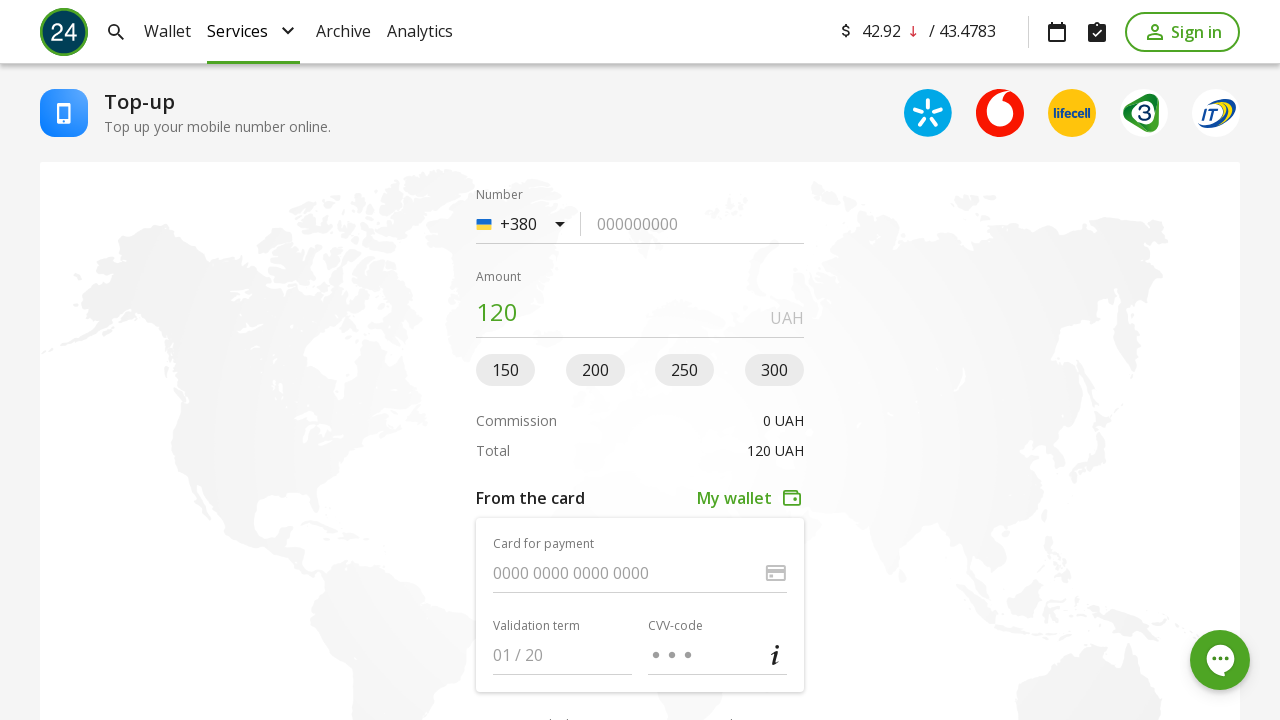

Navigated to Privat24 mobile payment form
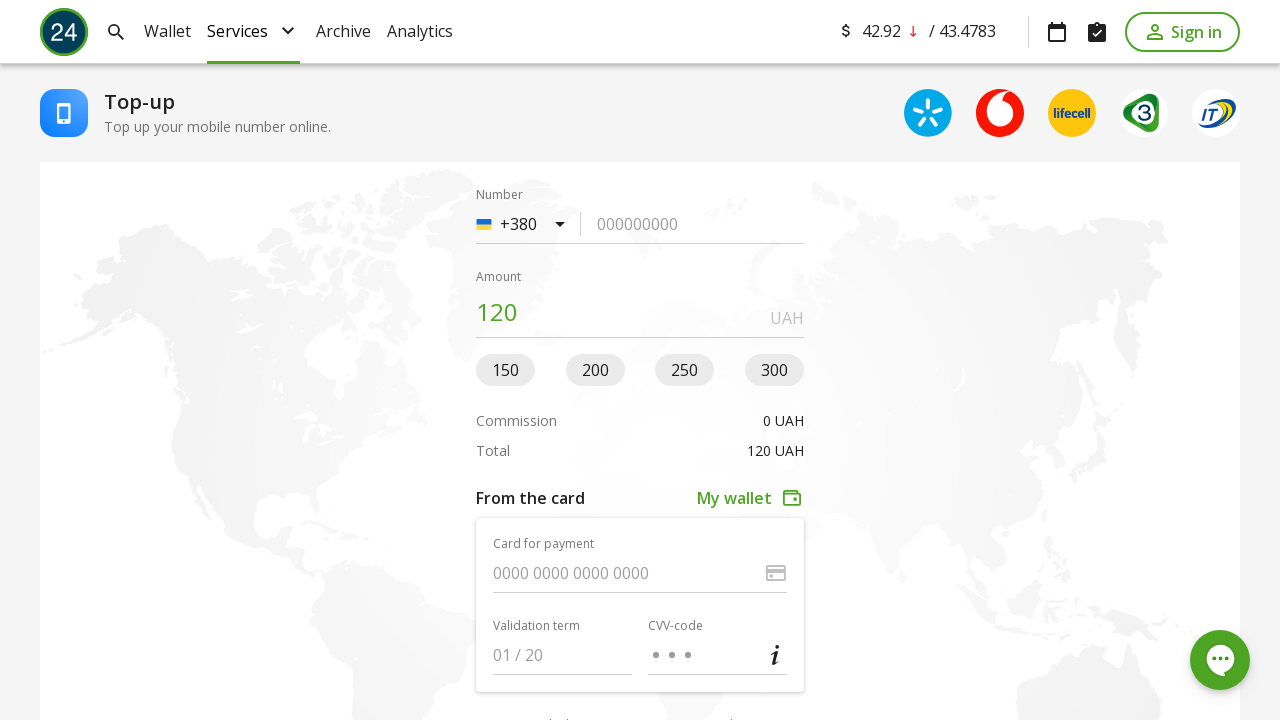

Entered phone number '1234567' in the phone number input field on input[data-qa-node='phone-number']
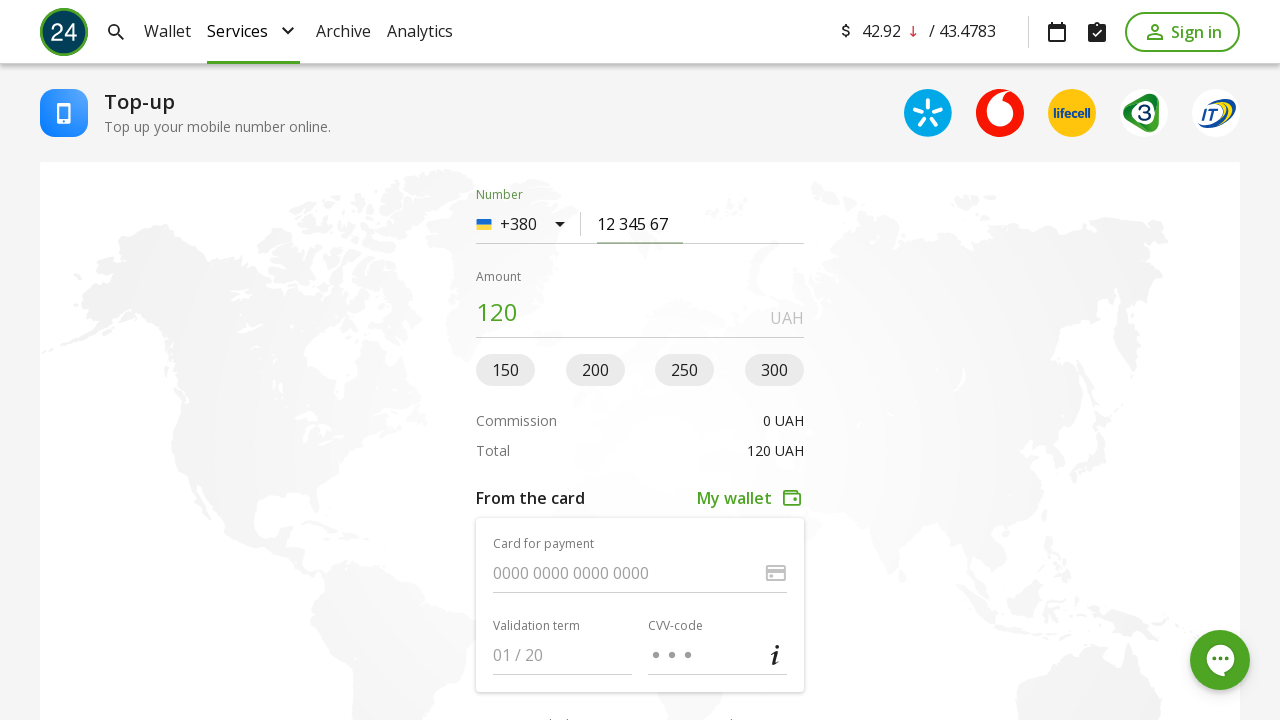

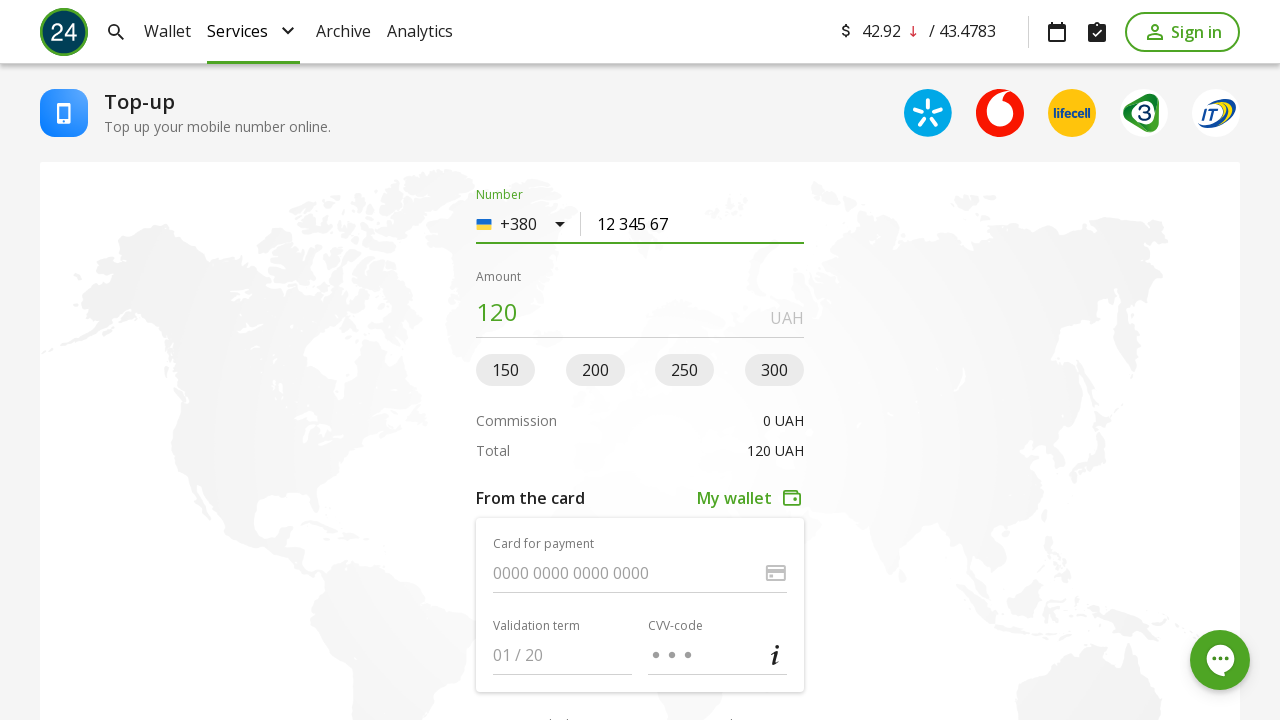